Tests checkbox functionality by verifying initial states and toggling both checkboxes to verify their selection states change correctly

Starting URL: http://the-internet.herokuapp.com/checkboxes

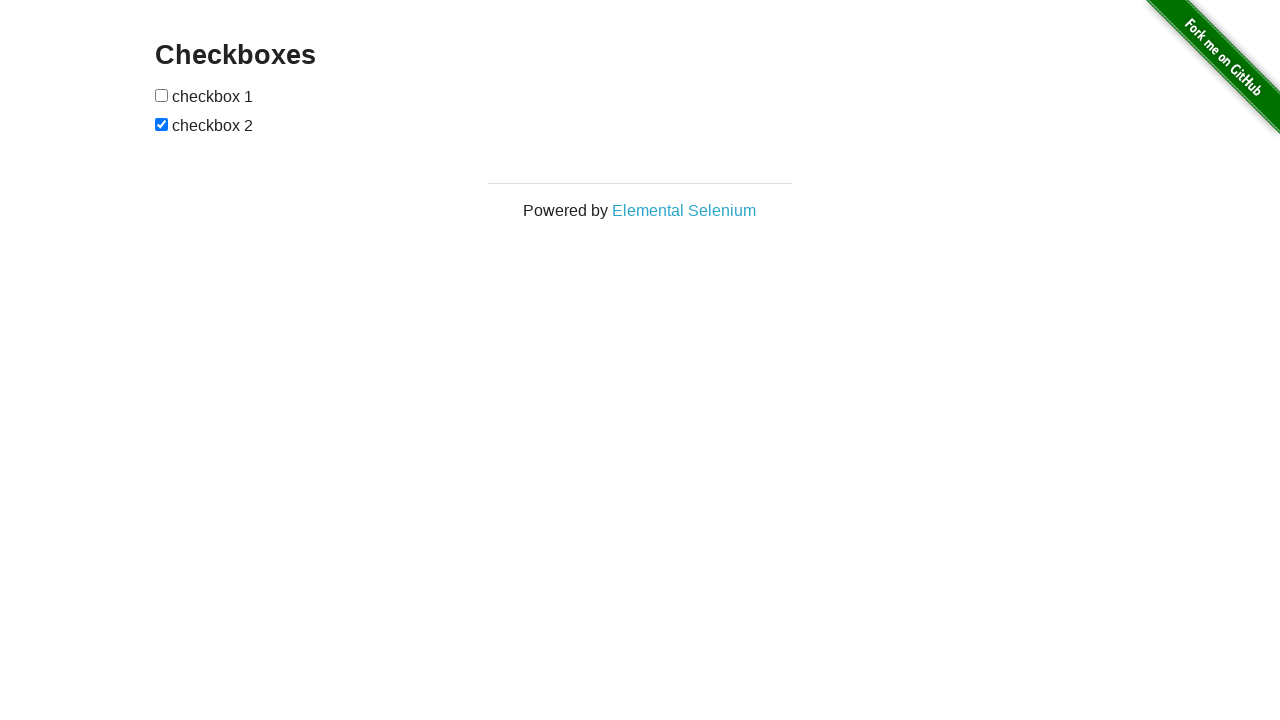

Located first checkbox using CSS selector
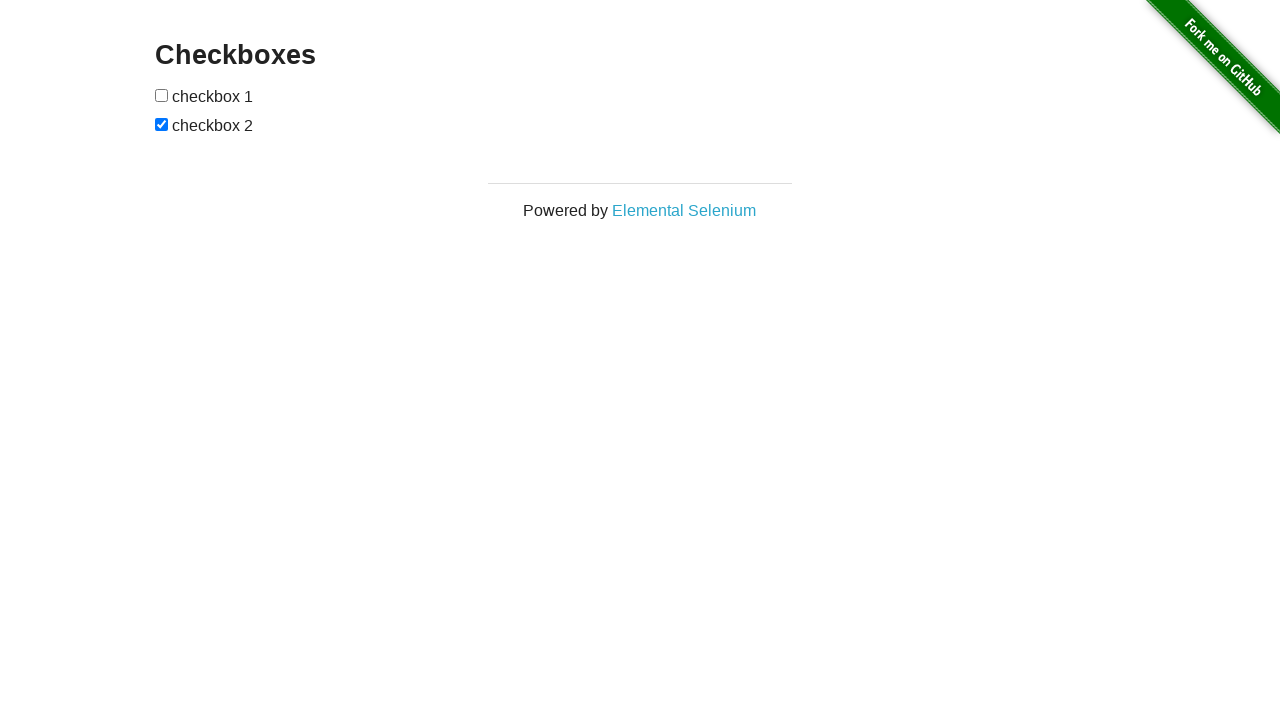

Located second checkbox using xpath
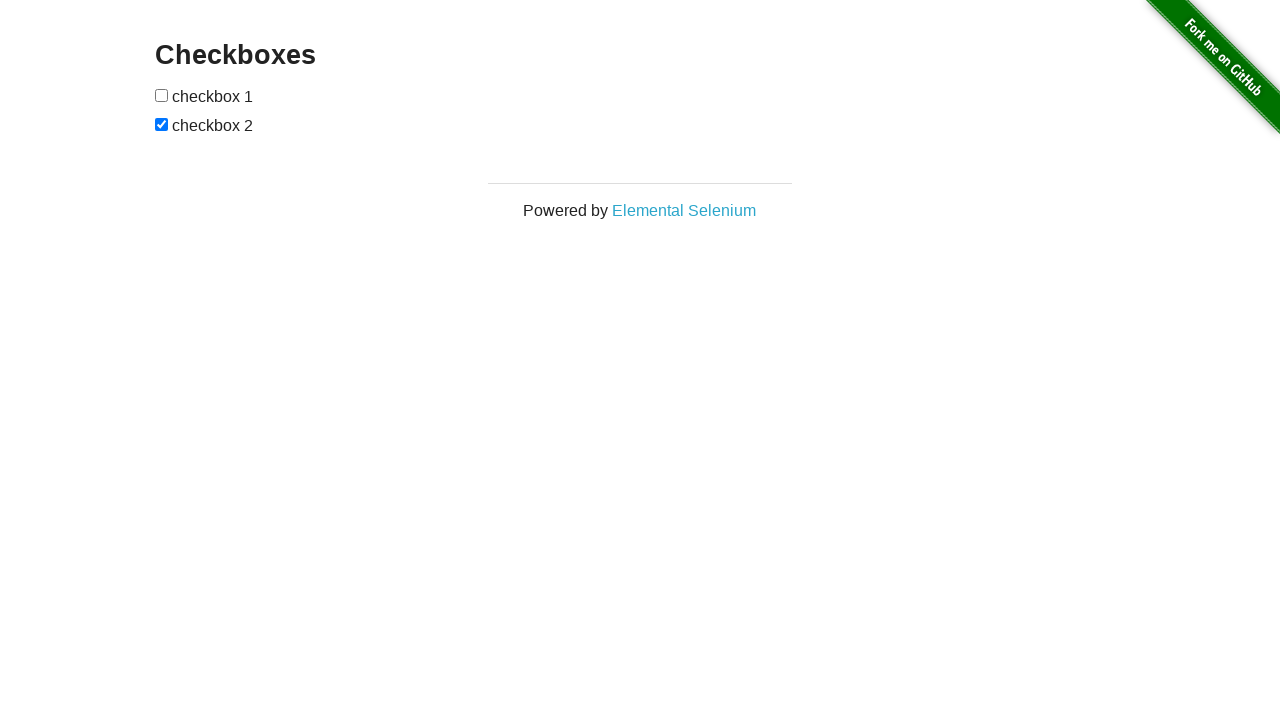

Verified first checkbox is initially unchecked
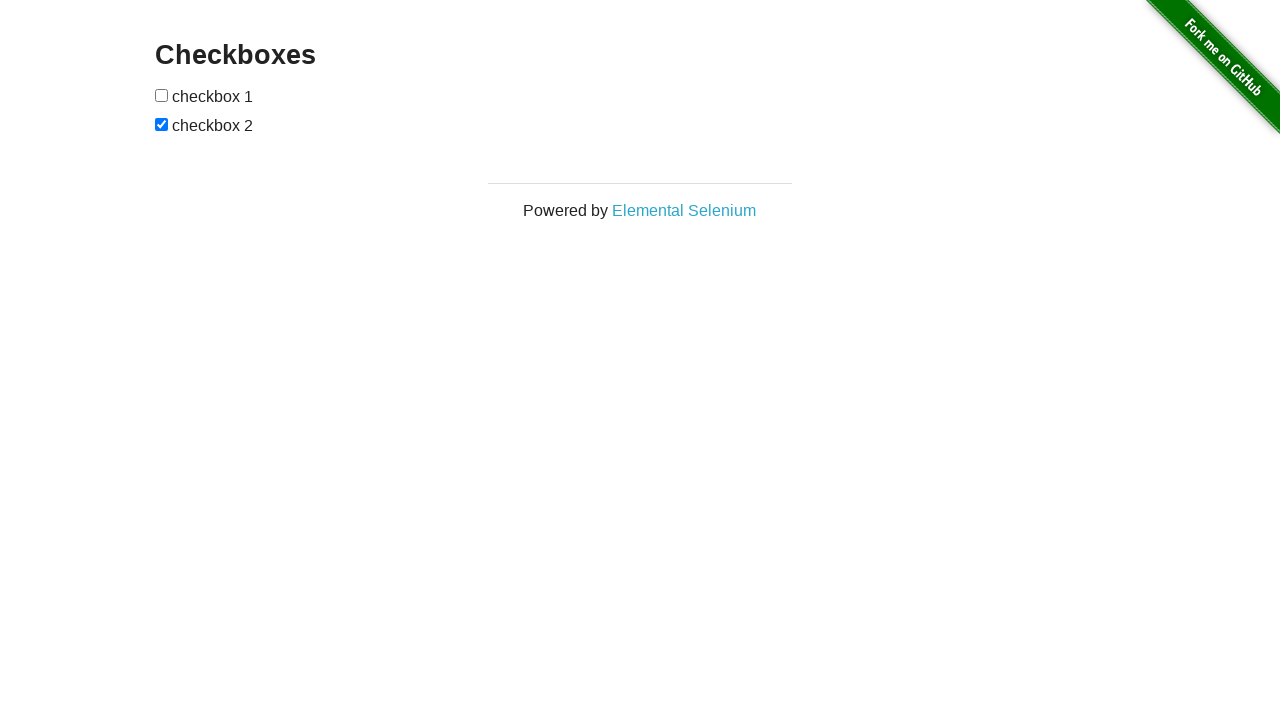

Verified second checkbox is initially checked
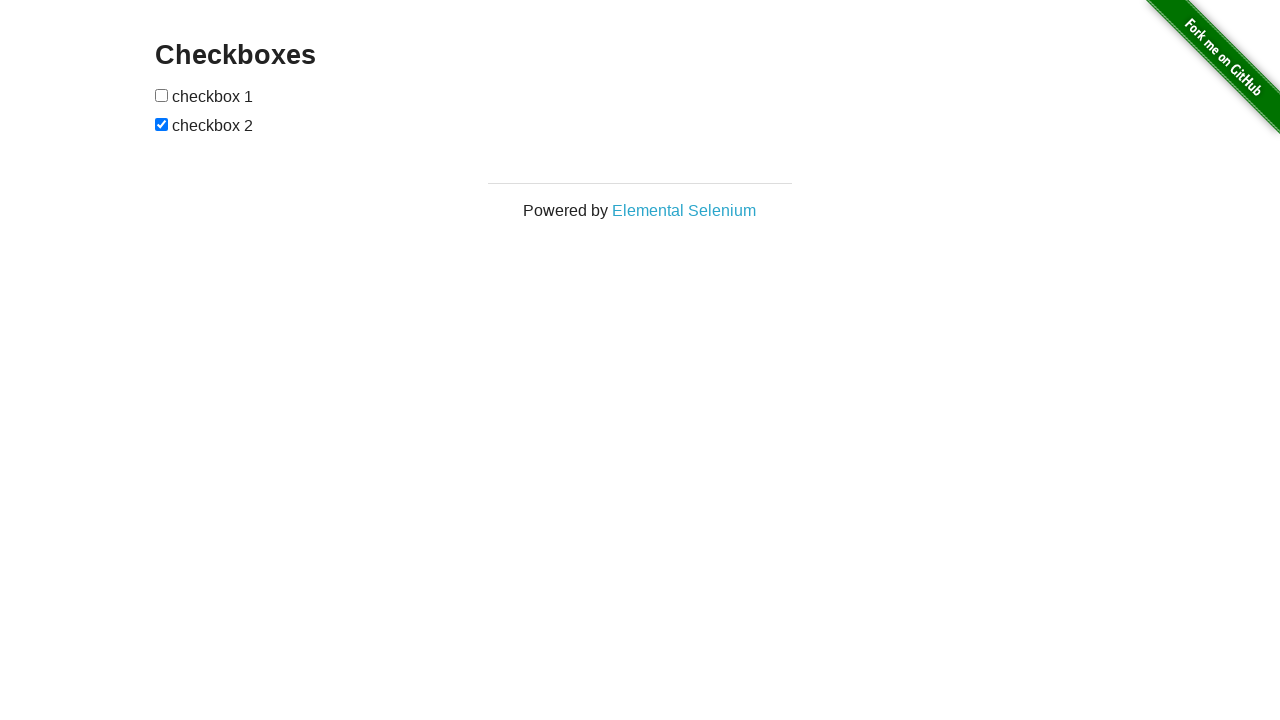

Clicked first checkbox to select it at (162, 95) on input[type='checkbox'] >> nth=0
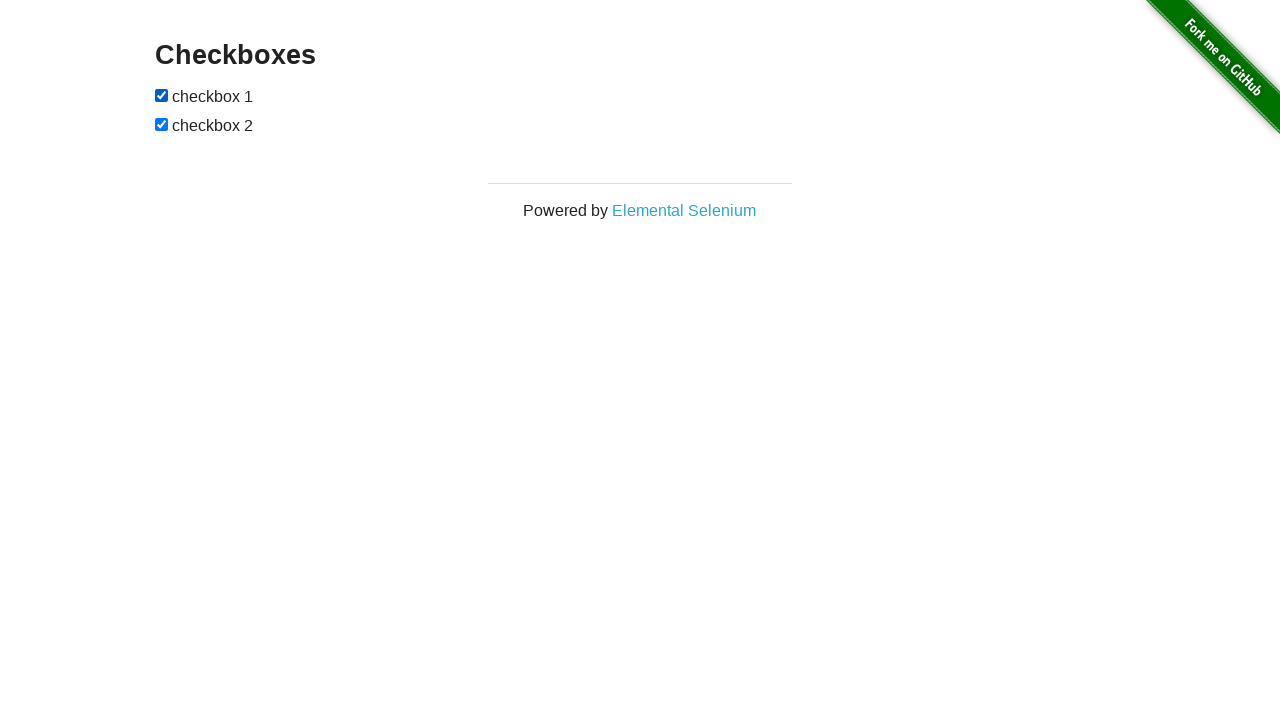

Verified first checkbox is now checked
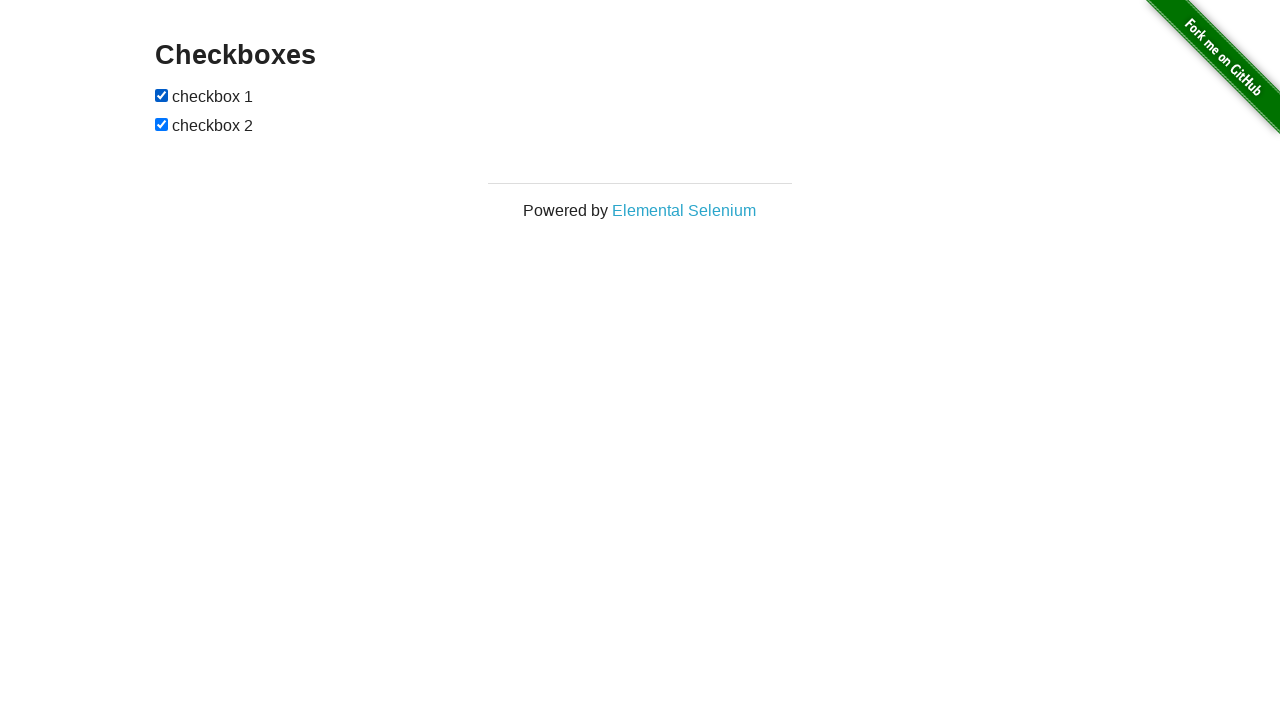

Clicked second checkbox to unselect it at (162, 124) on xpath=//input[@type='checkbox'][2]
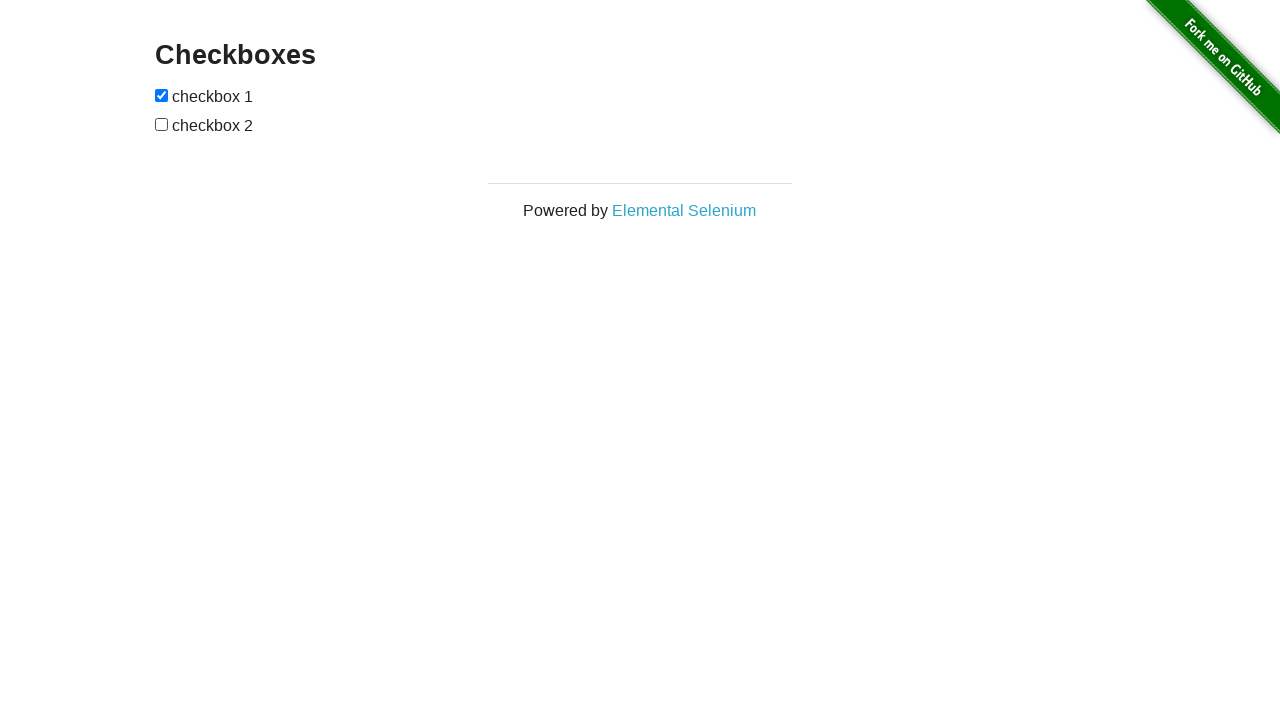

Verified second checkbox is now unchecked
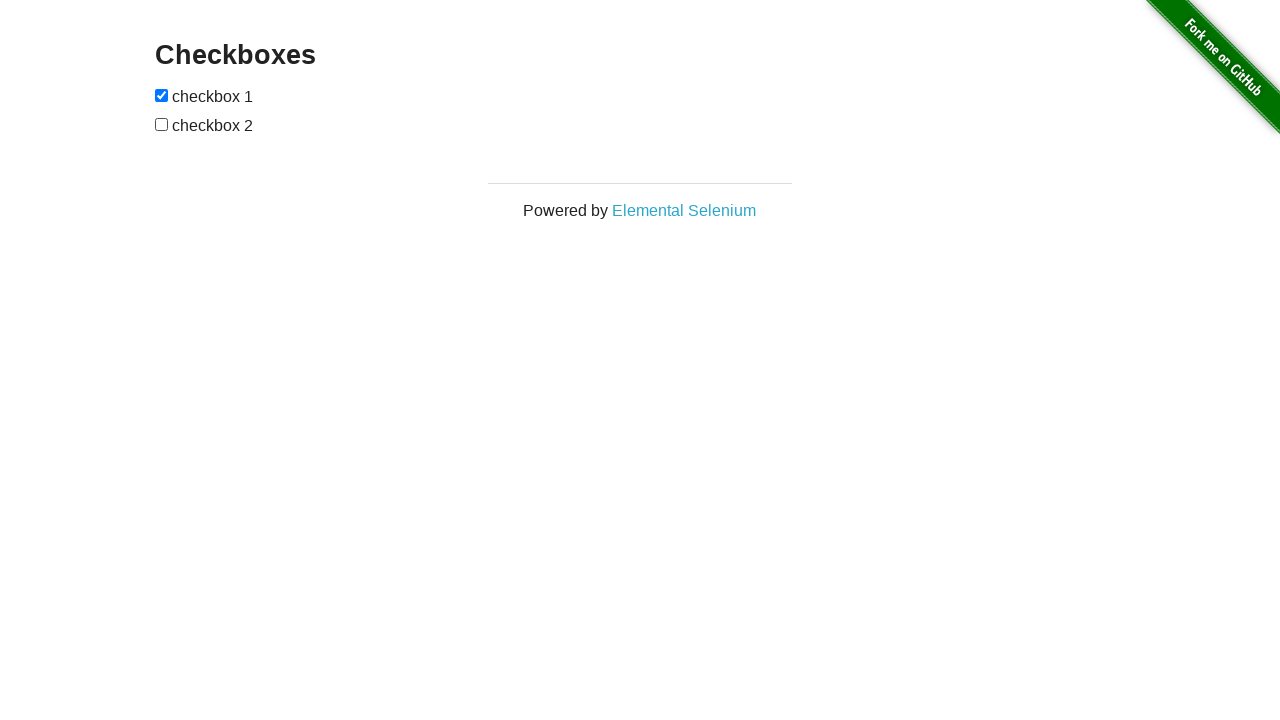

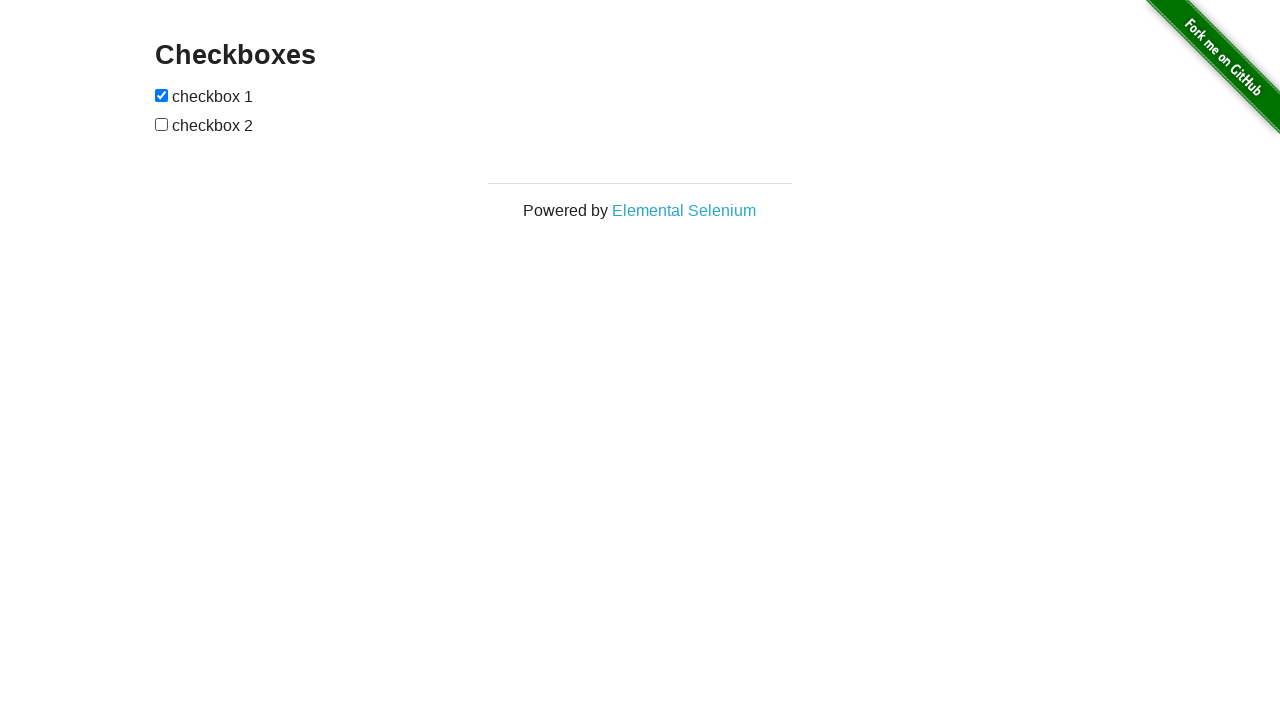